Tests phone field validation with Chinese characters

Starting URL: https://b2c.passport.rt.ru/auth/realms/b2c/protocol/openid-connect/auth?client_id=account_b2c&redirect_uri=https://b2c.passport.rt.ru/account_b2c/login?theme%3Dlight&response_type=code&scope=openid&state=ac430121-8a61-410e-8d51-016d4d0a1a5b&theme=light&auth_type

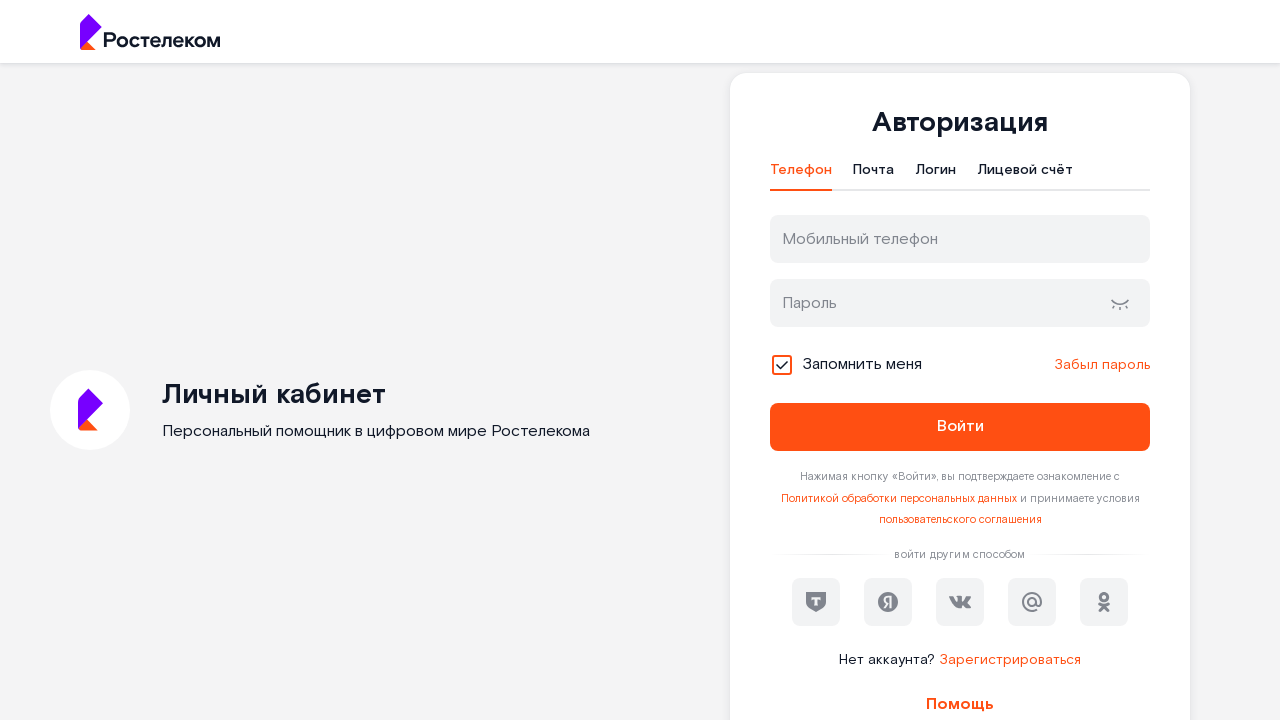

Filled username field with Chinese characters on input#username
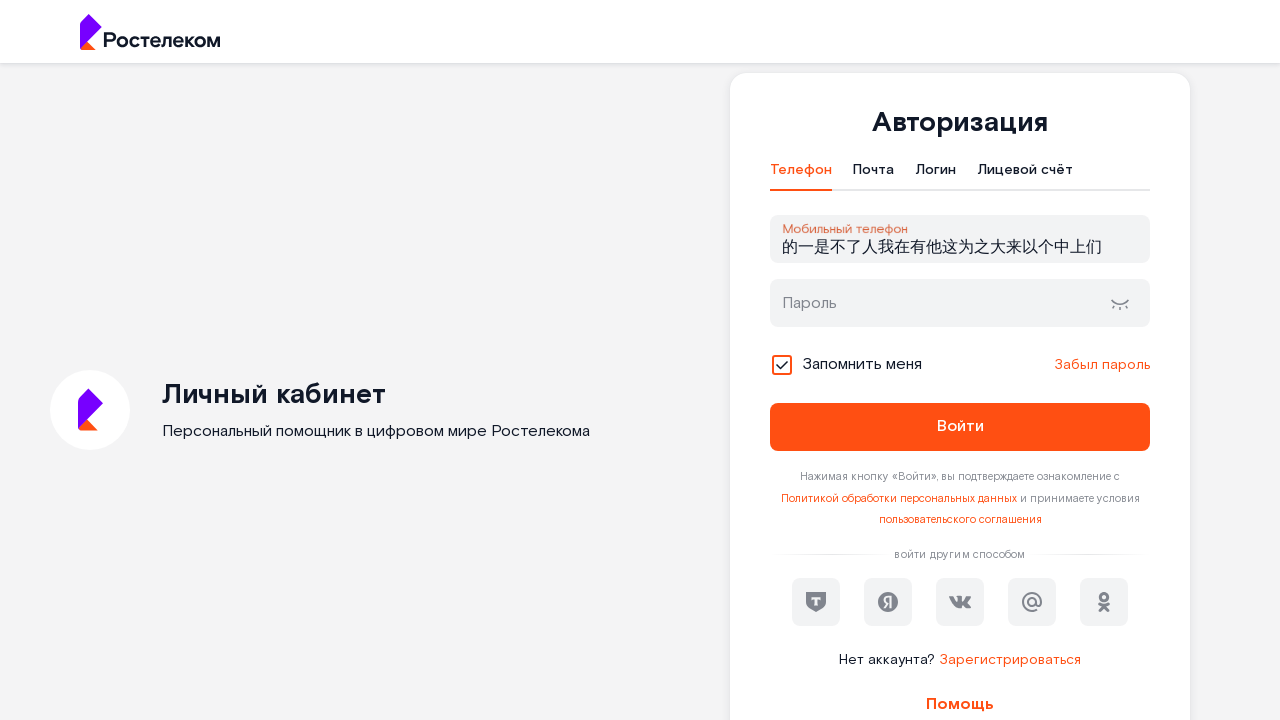

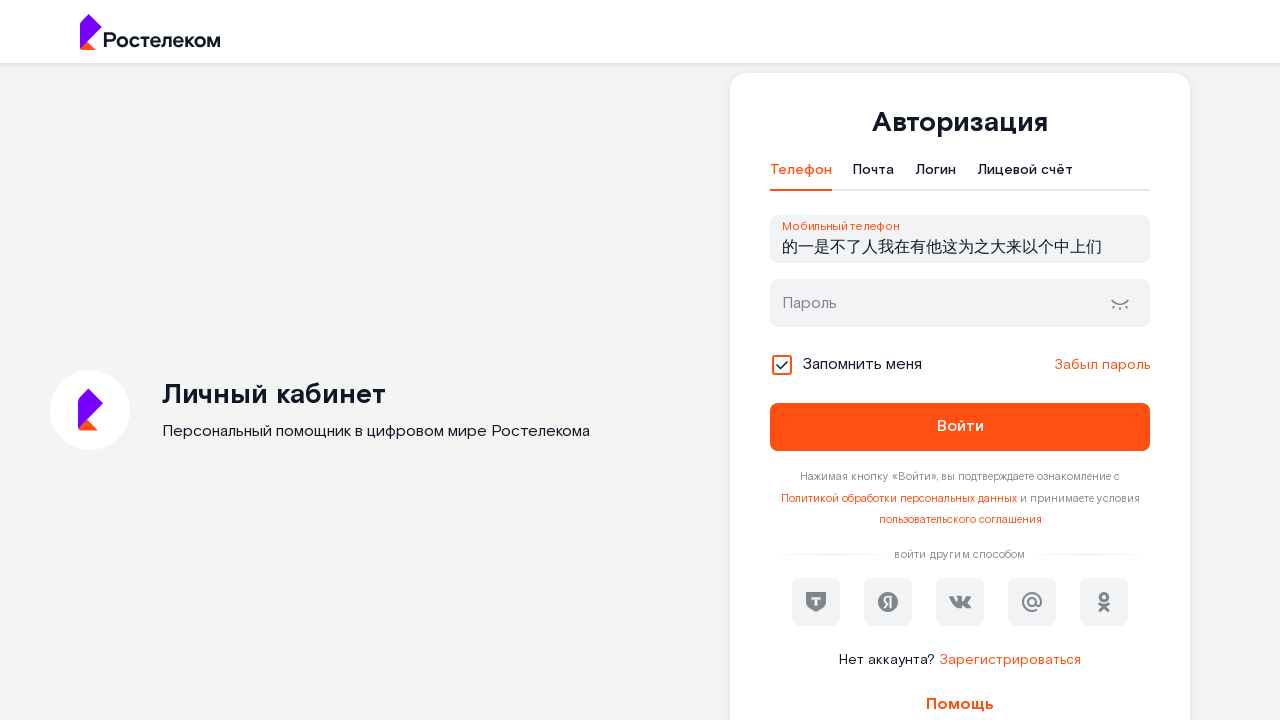